Tests checkbox and radio button functionality by selecting location, hotel ratings, and bed types

Starting URL: https://jqueryui.com/

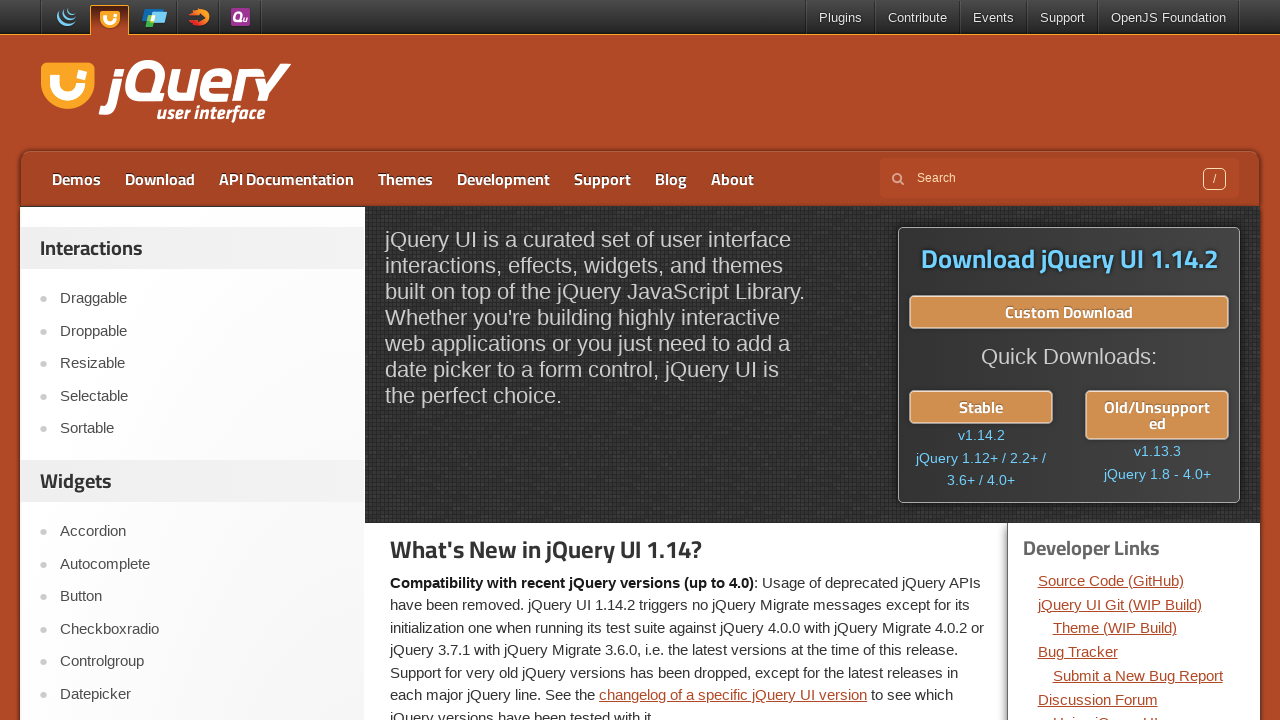

Clicked on checkboxradio button in sidebar at (202, 629) on xpath=//a[contains(@href, '/checkboxradio/')]
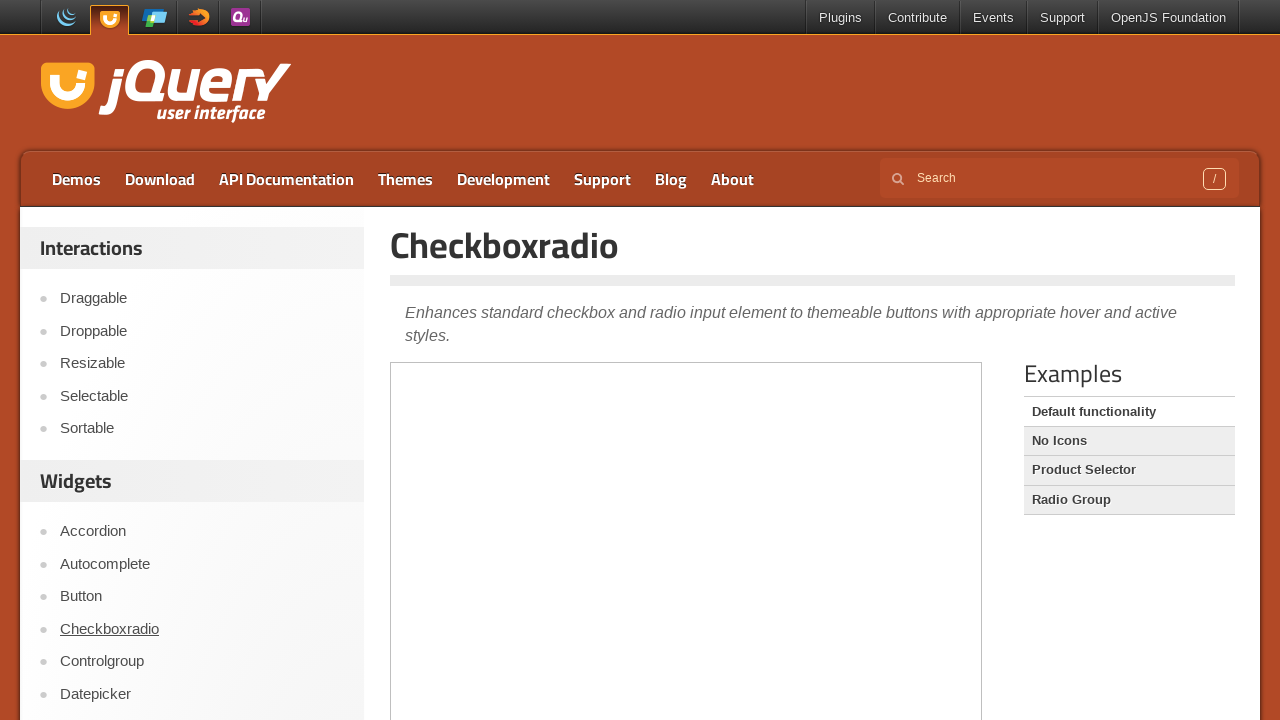

Located and switched to iframe
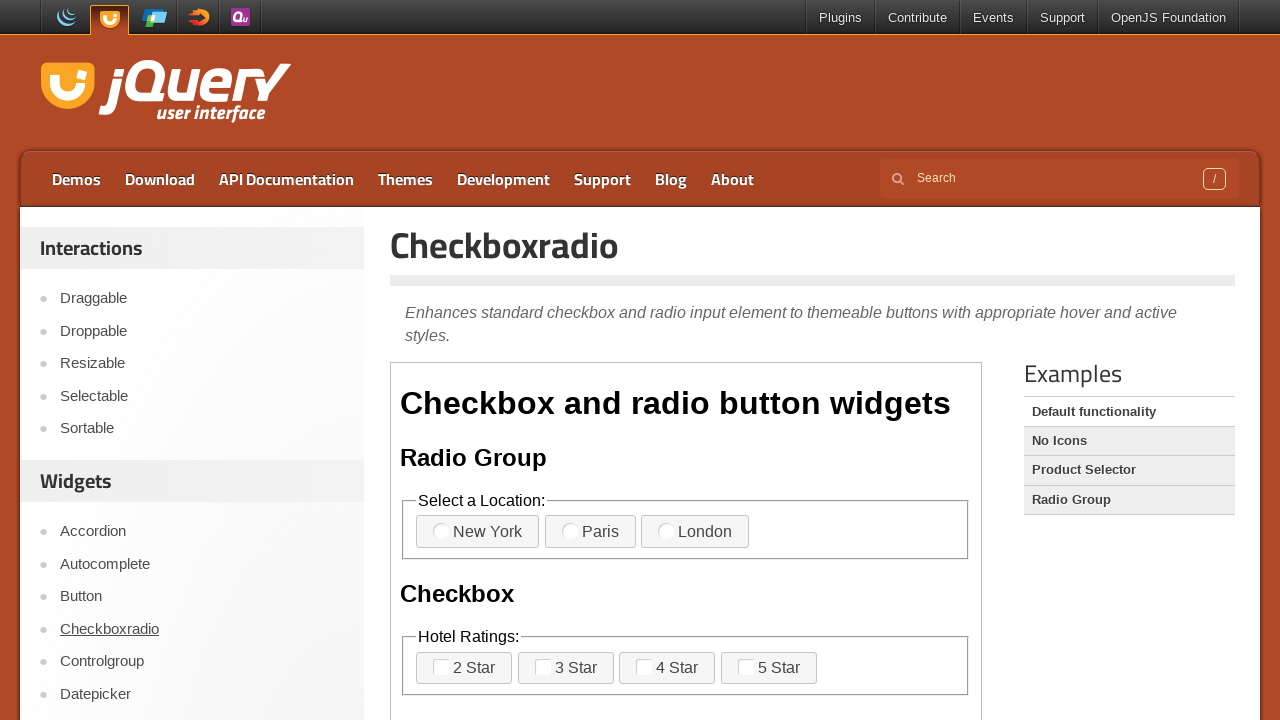

Selected New York radio button at (478, 532) on iframe >> nth=0 >> internal:control=enter-frame >> xpath=//fieldset[1]/label[1]
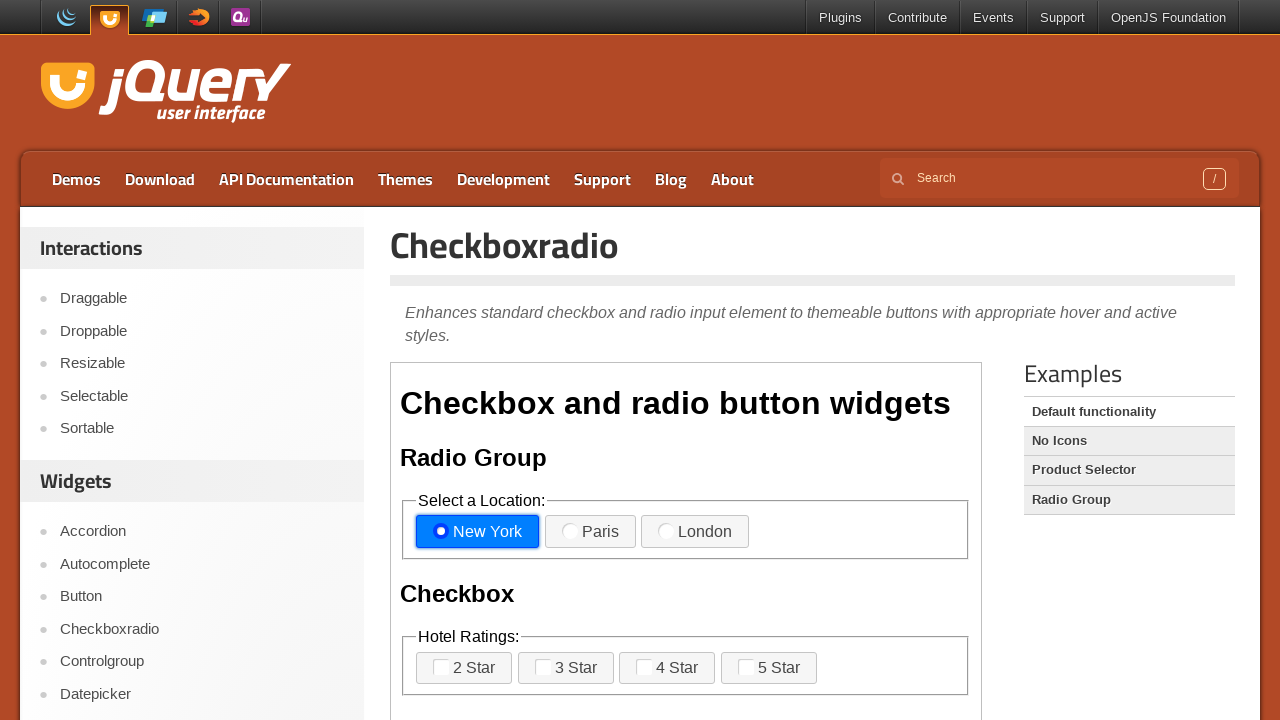

Waited 1 second for UI to update
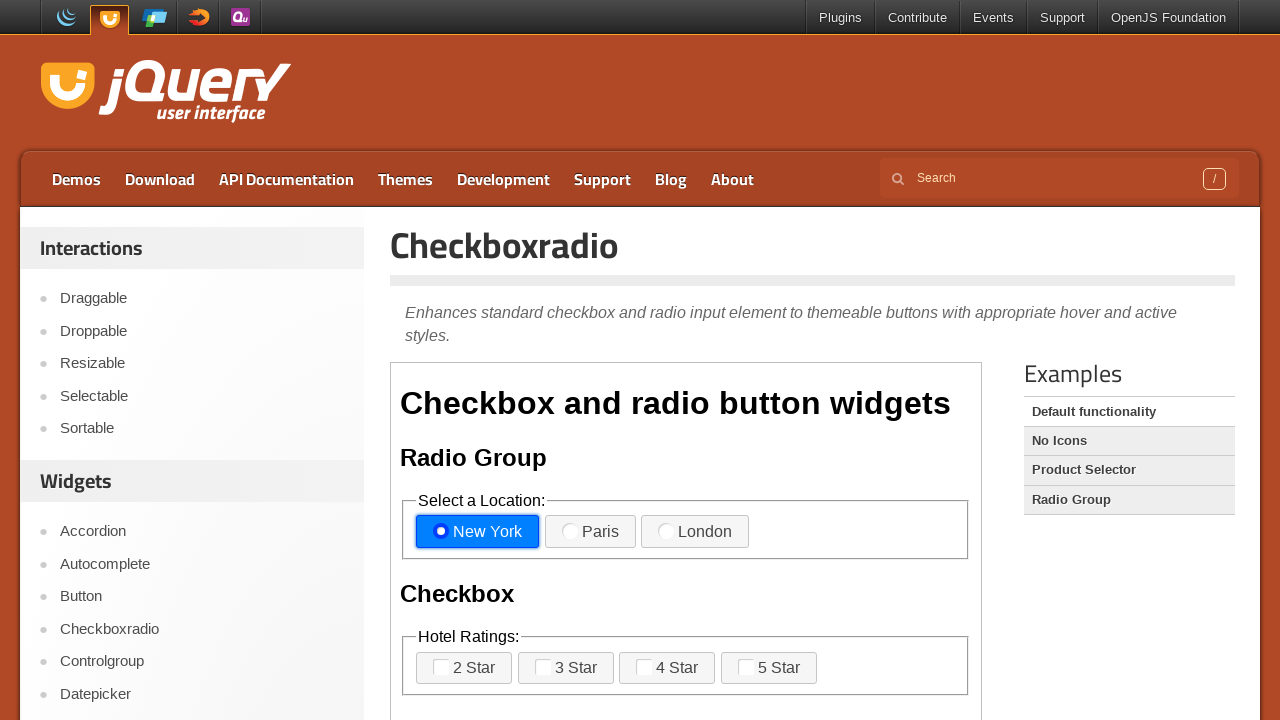

Selected 5-star hotel rating at (769, 668) on iframe >> nth=0 >> internal:control=enter-frame >> xpath=//fieldset[2]/label[4]
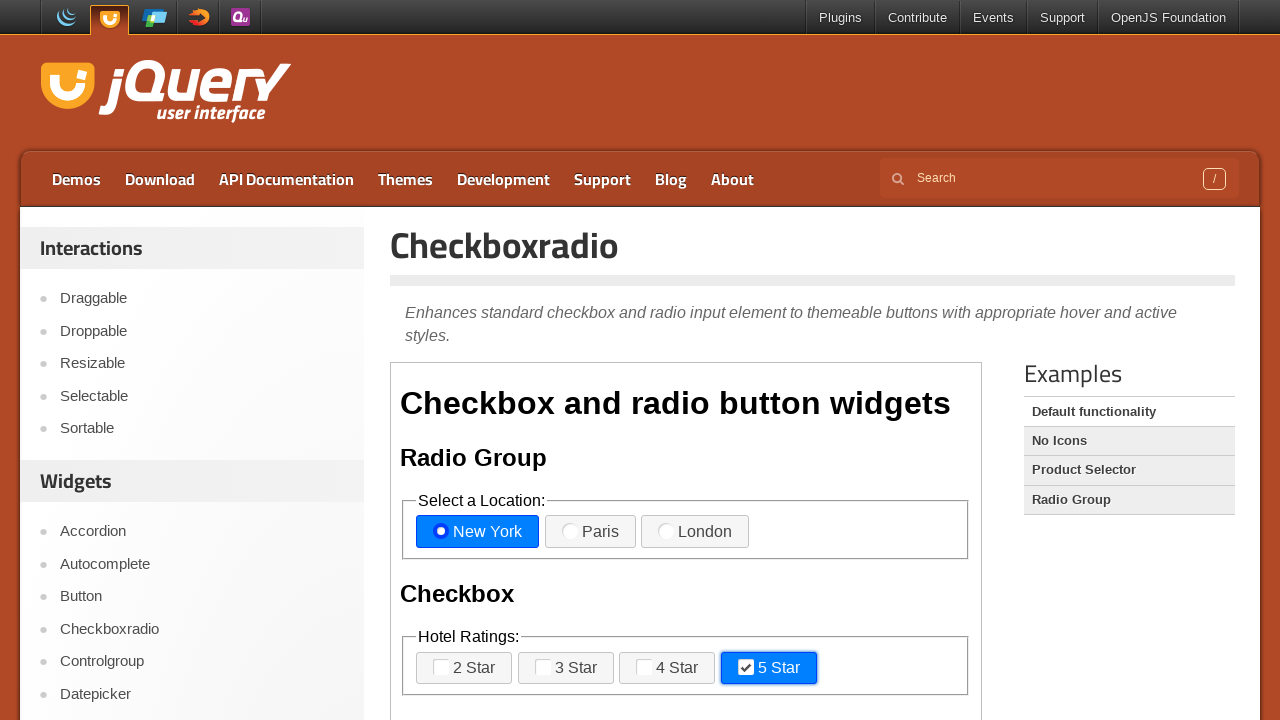

Selected 3-star hotel rating at (543, 667) on iframe >> nth=0 >> internal:control=enter-frame >> xpath=//fieldset[2]/label[2]/
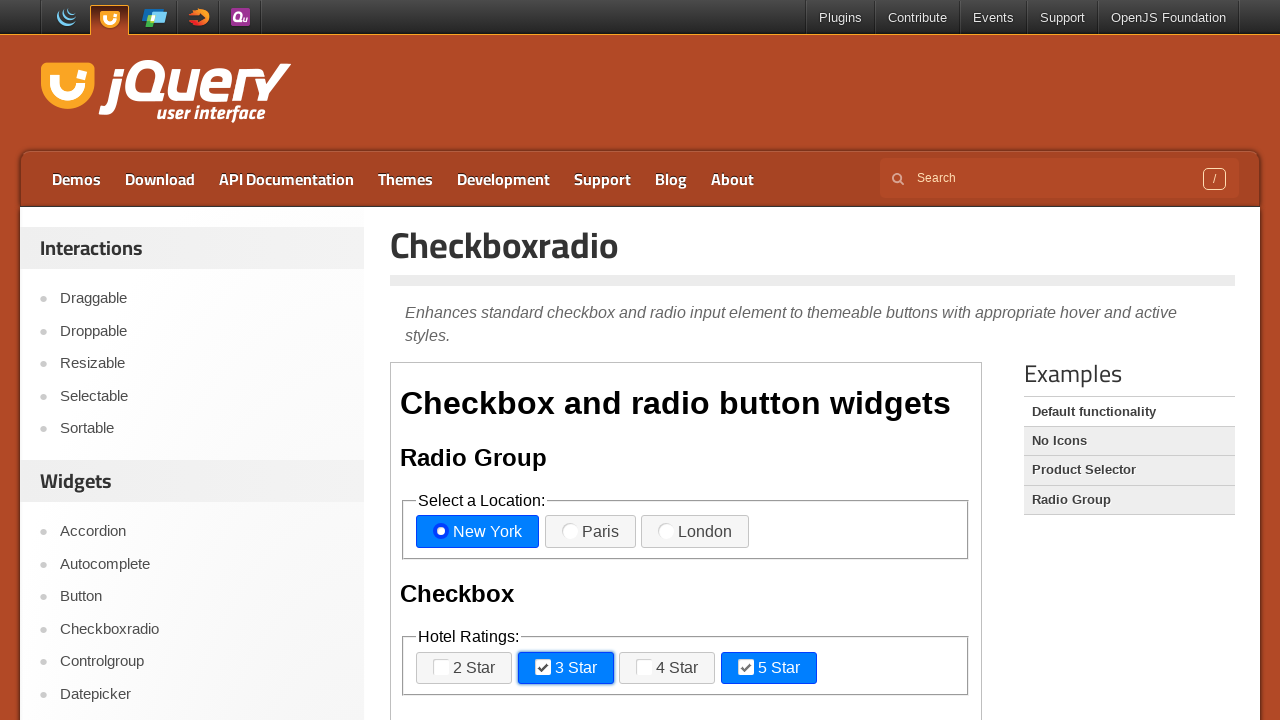

Selected first bed type (Double) at (476, 361) on iframe >> nth=0 >> internal:control=enter-frame >> xpath=//fieldset[3]/label[1]
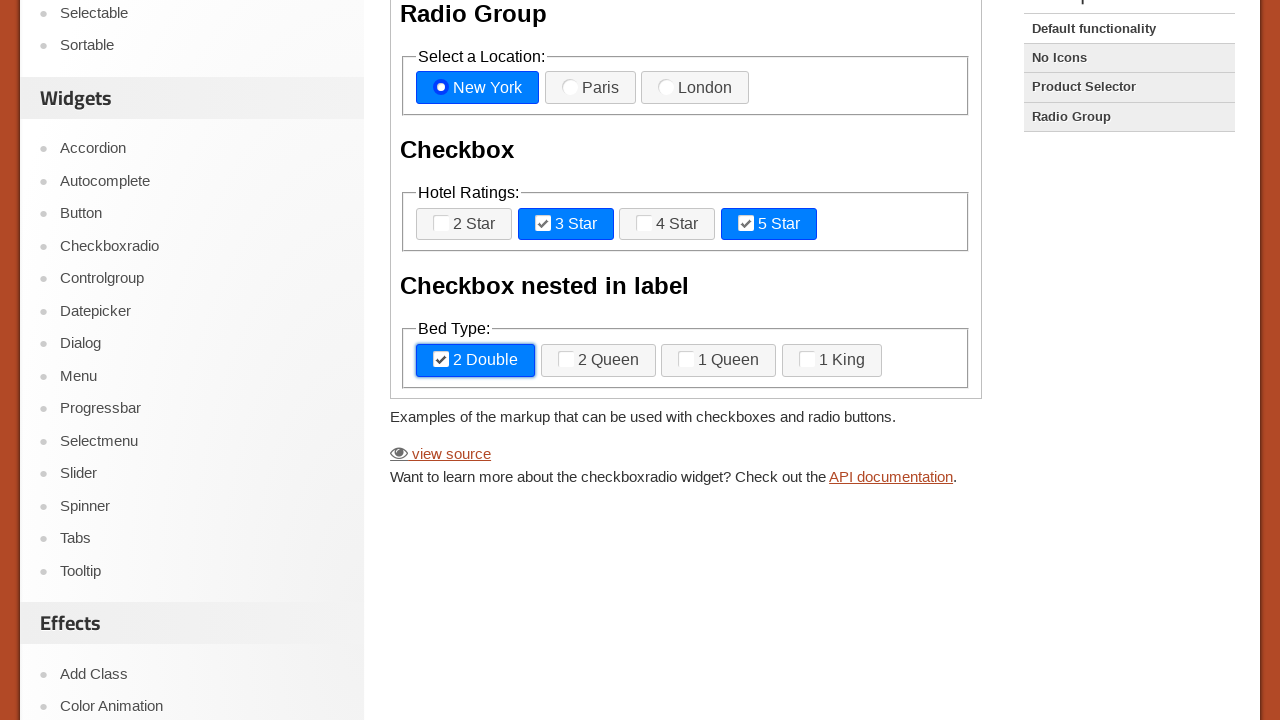

Selected second bed type (Queen) at (719, 361) on iframe >> nth=0 >> internal:control=enter-frame >> xpath=//fieldset[3]/label[3]
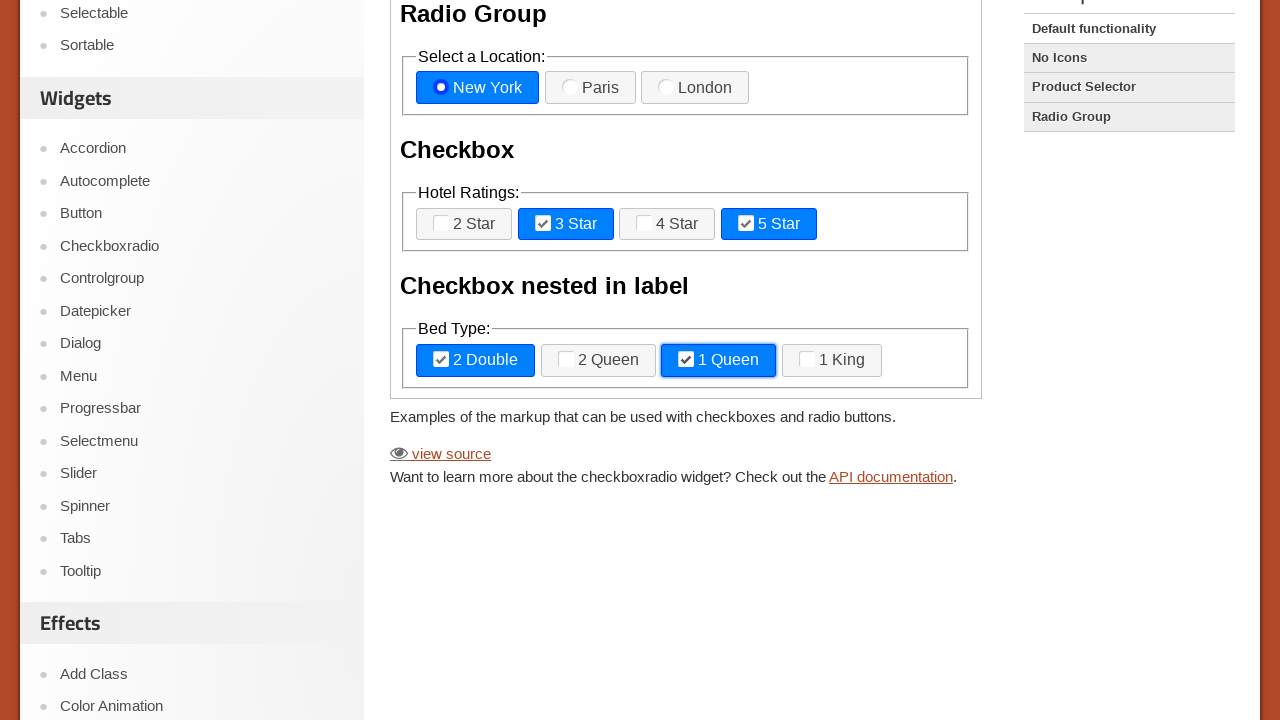

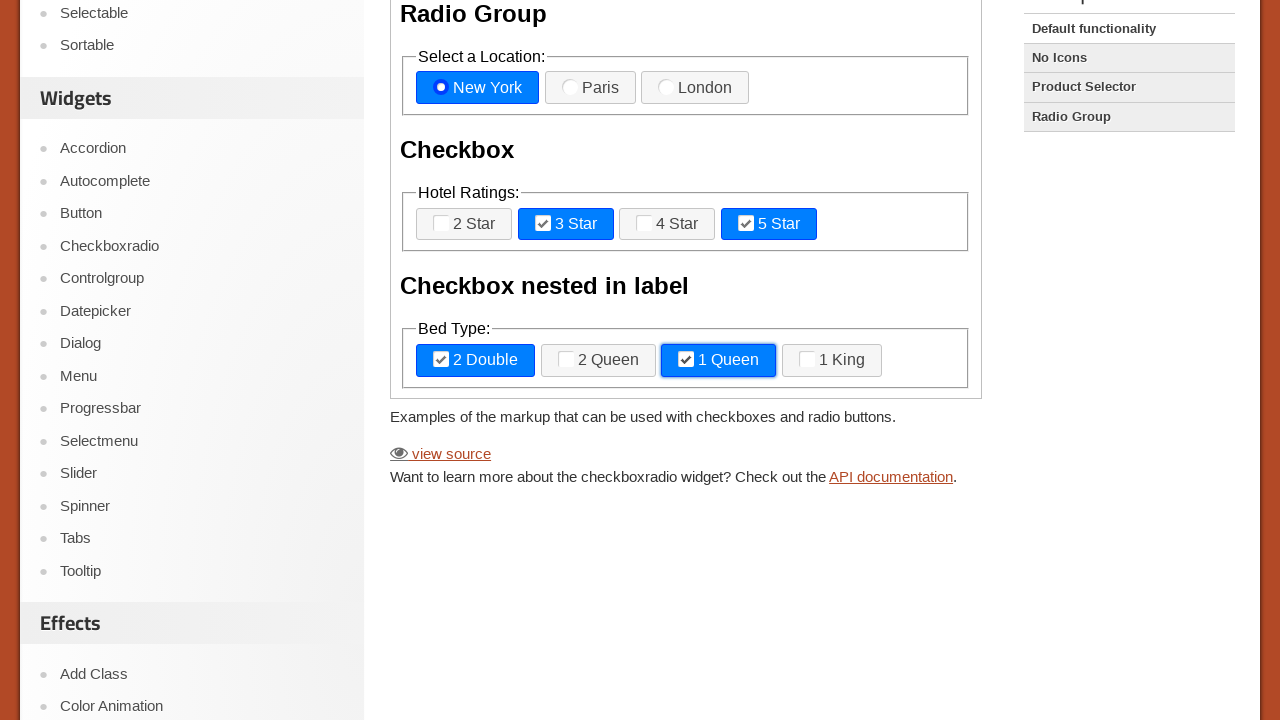